Tests the ability to count links in different sections of a page and open multiple links in new tabs to verify they work correctly

Starting URL: https://www.rahulshettyacademy.com/AutomationPractice/

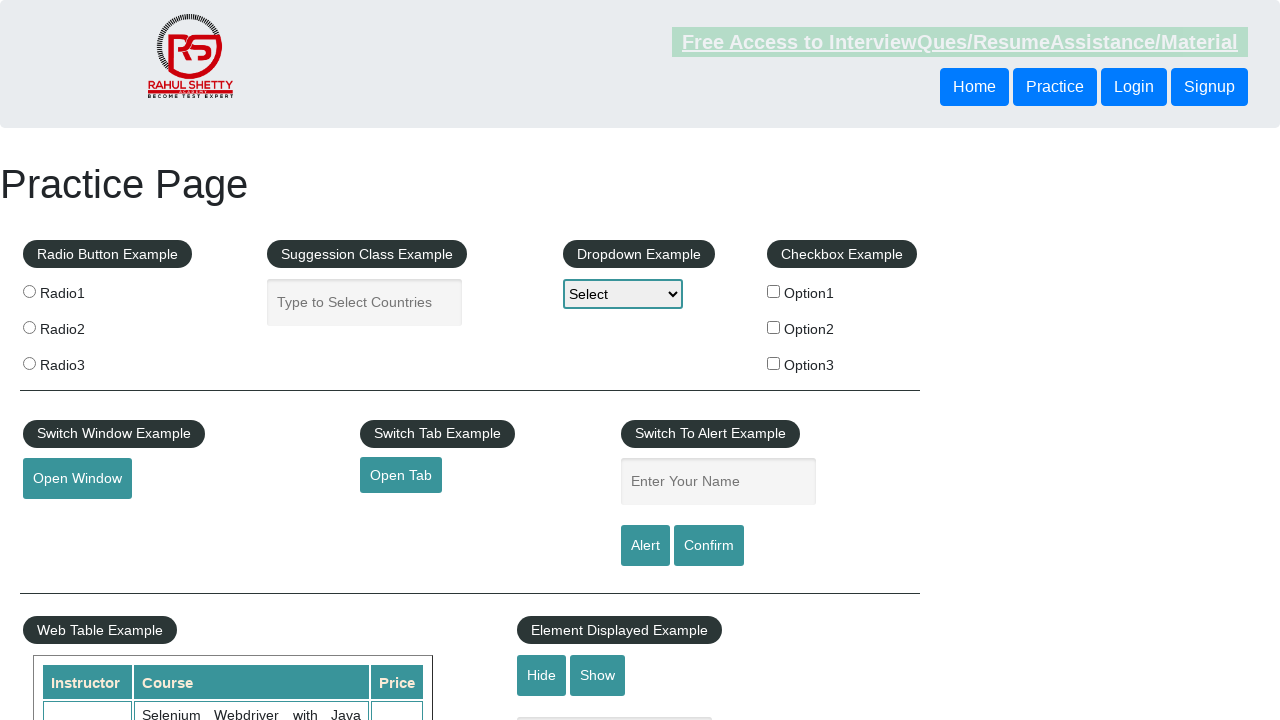

Found all links on page - total count: 27
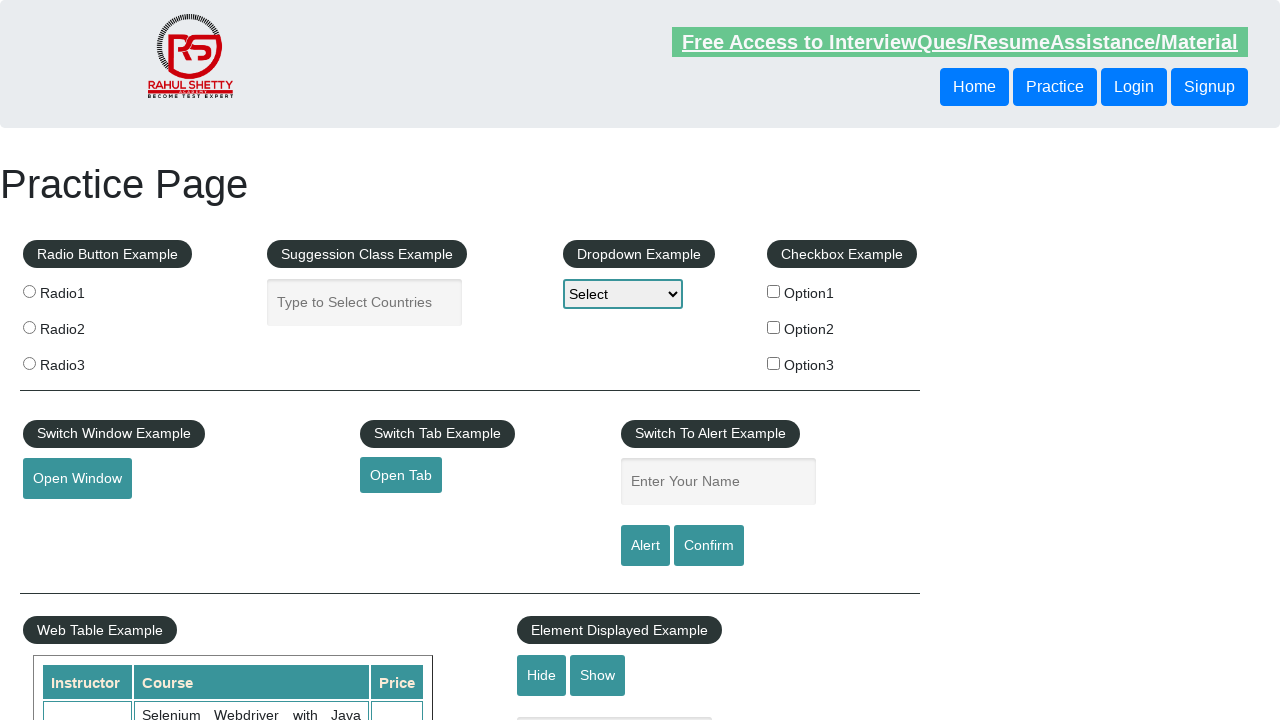

Located footer section with ID 'gf-BIG'
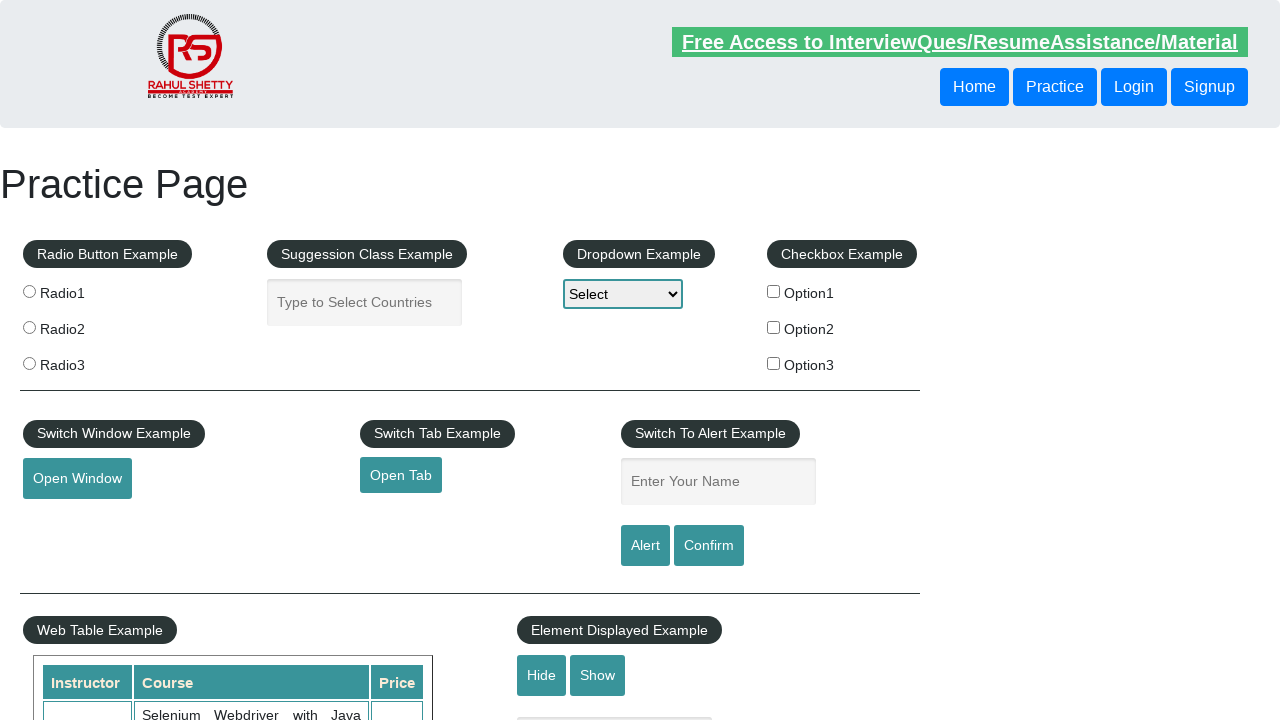

Found links in footer section - total count: 20
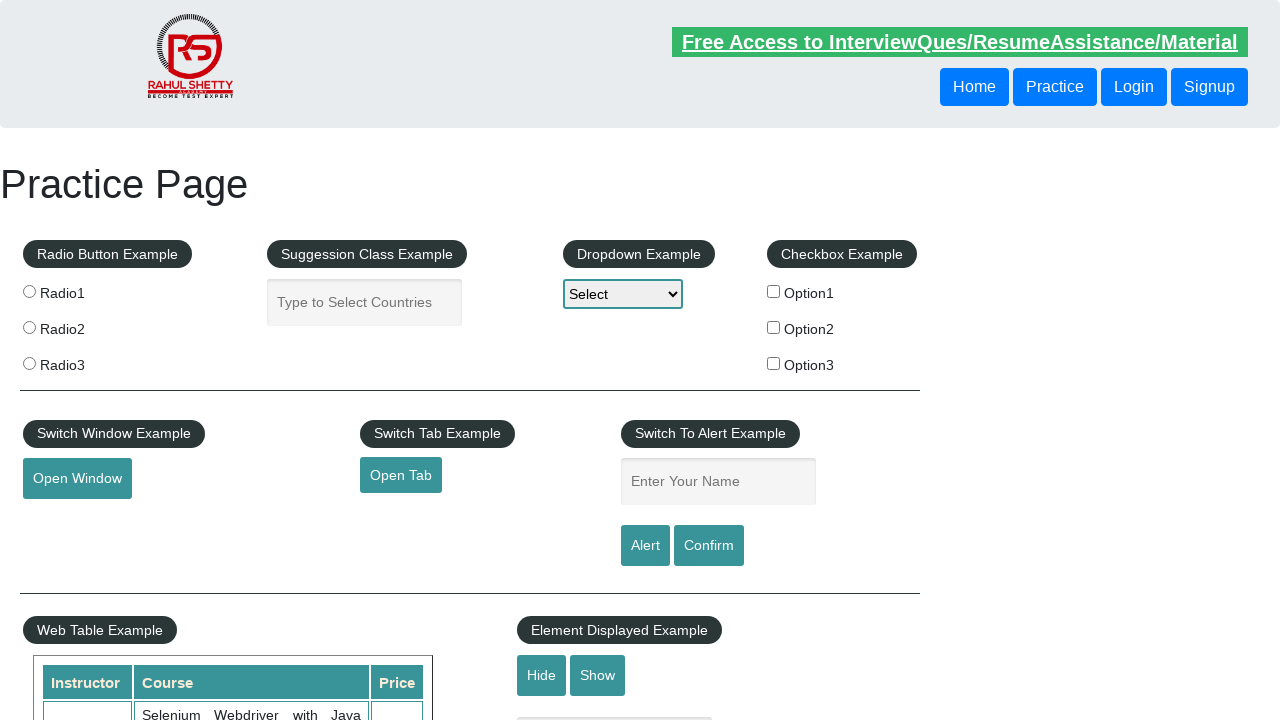

Located first column in footer table
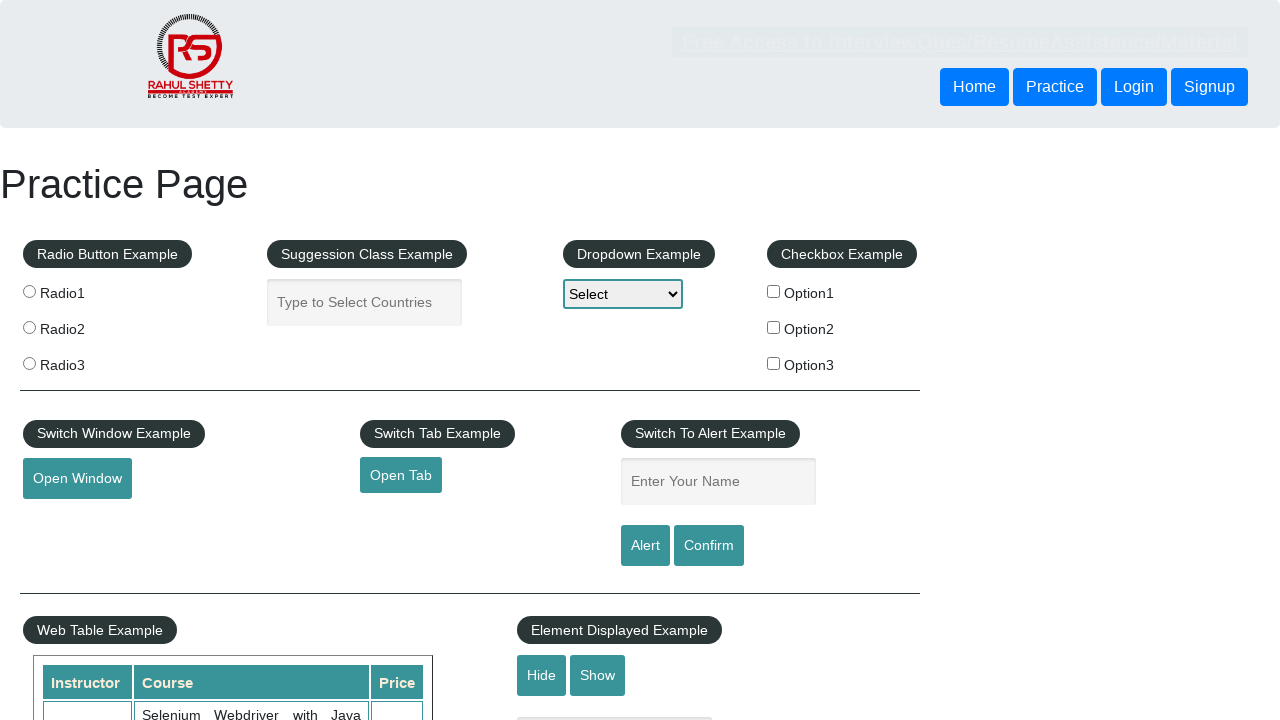

Found links in first column - total count: 5
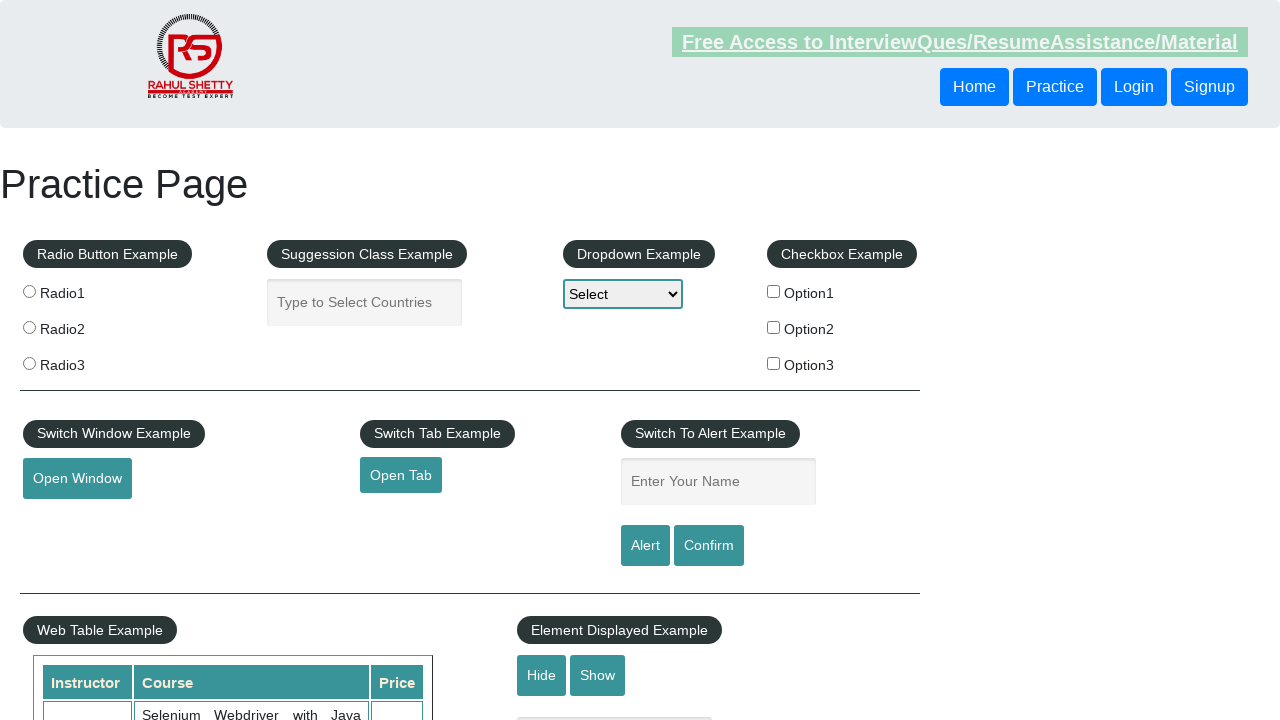

Opened link 1 from first column in new tab using Ctrl+Click
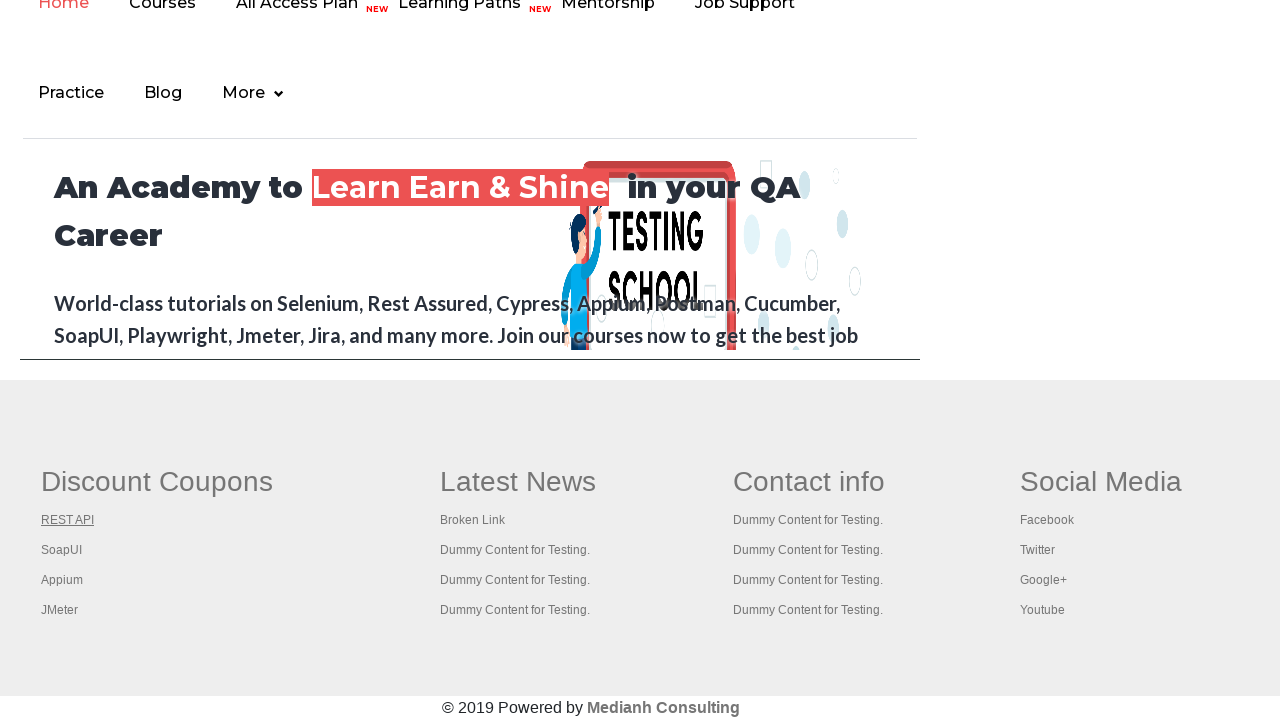

Opened link 2 from first column in new tab using Ctrl+Click
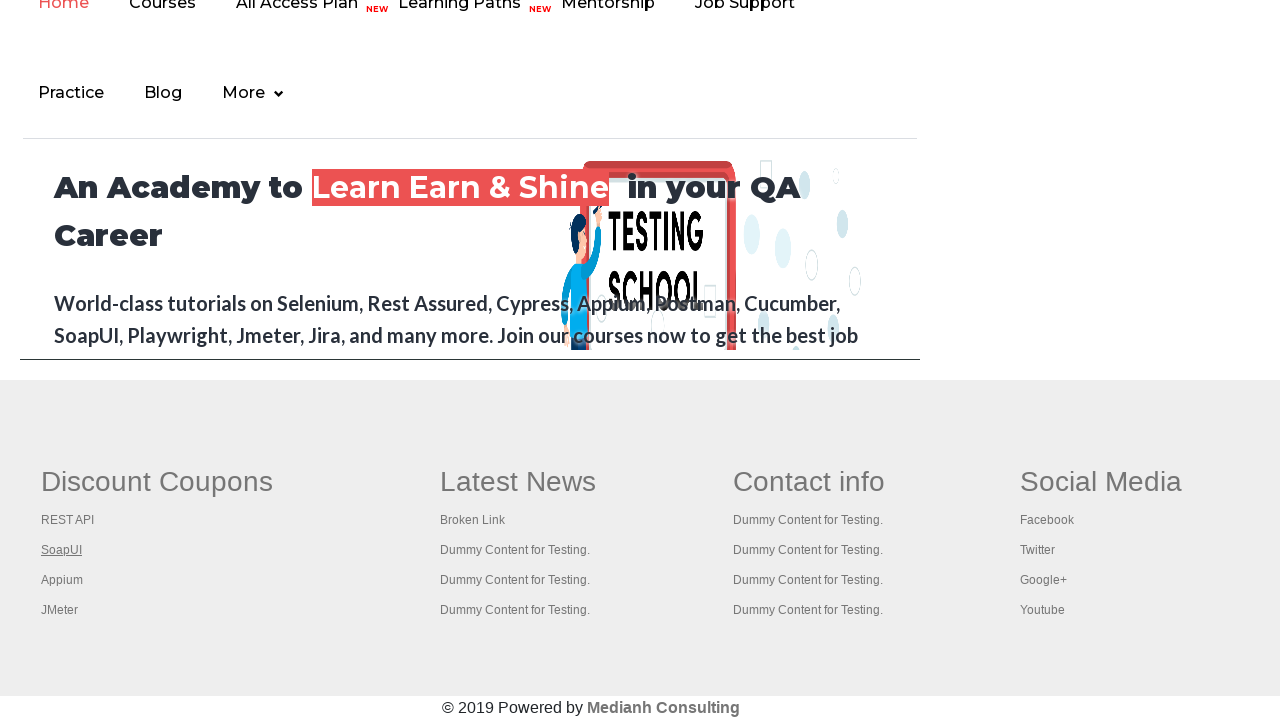

Opened link 3 from first column in new tab using Ctrl+Click
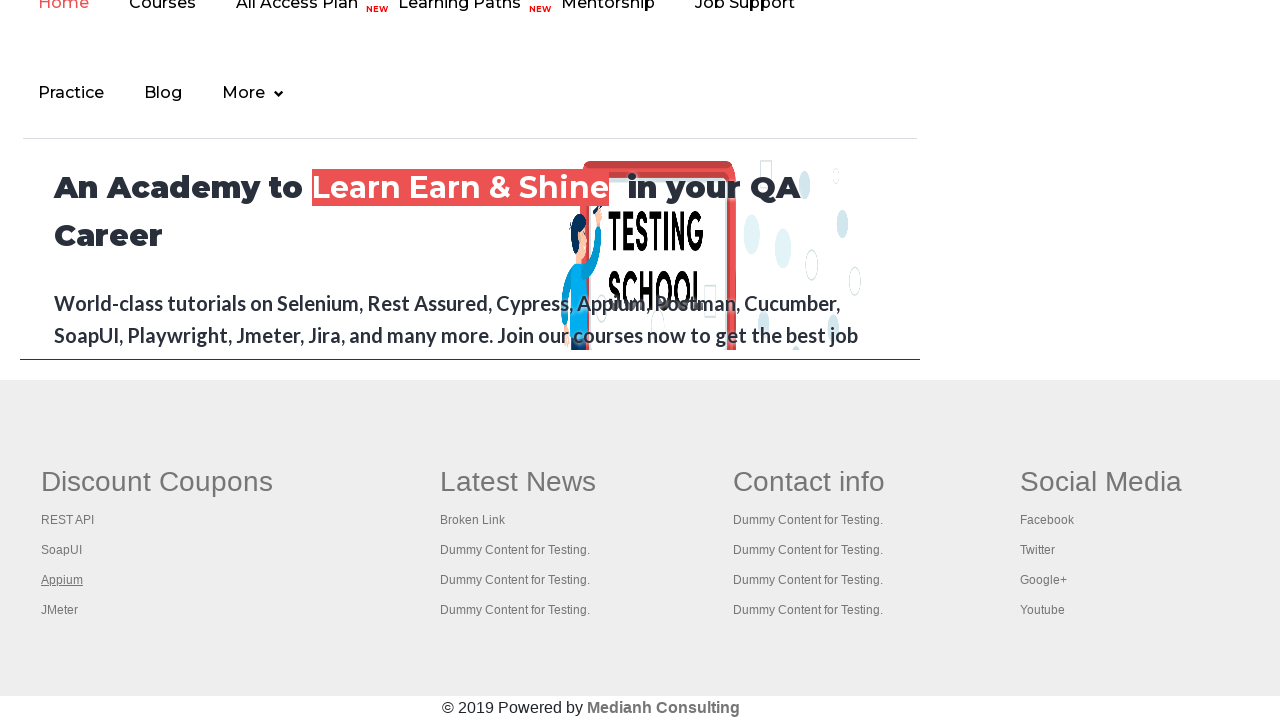

Opened link 4 from first column in new tab using Ctrl+Click
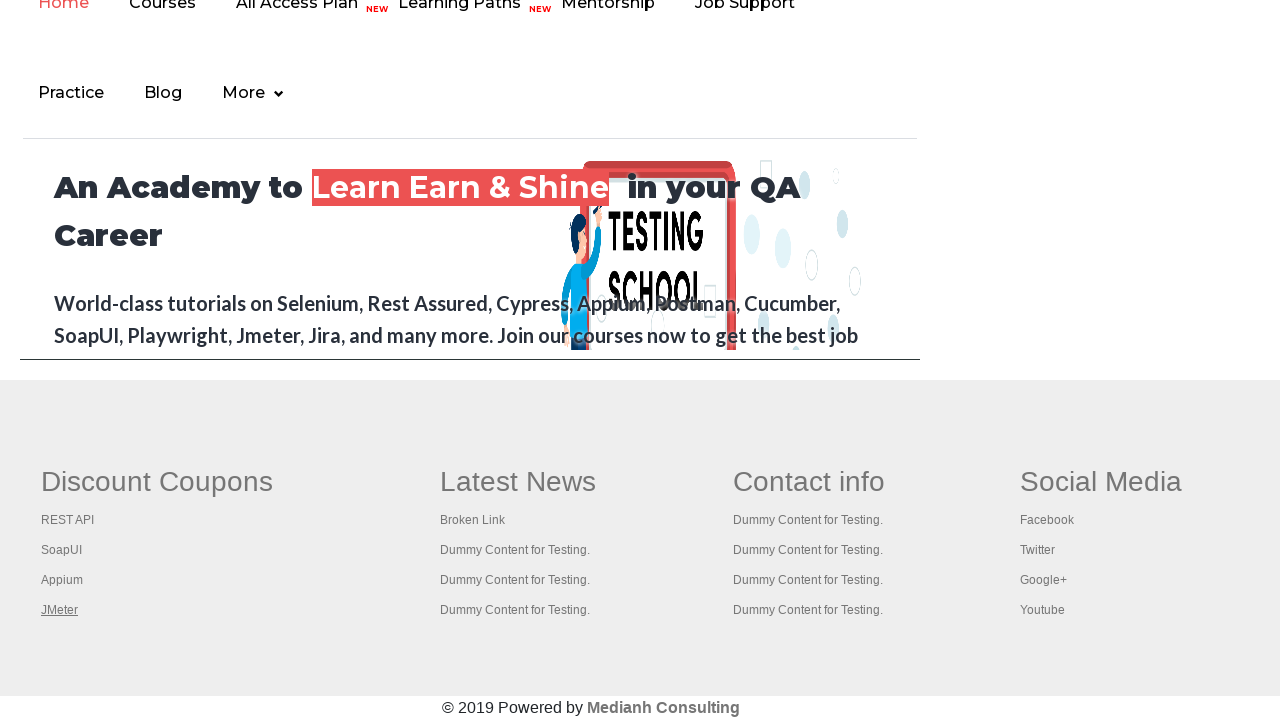

Switched to page with title: Practice Page
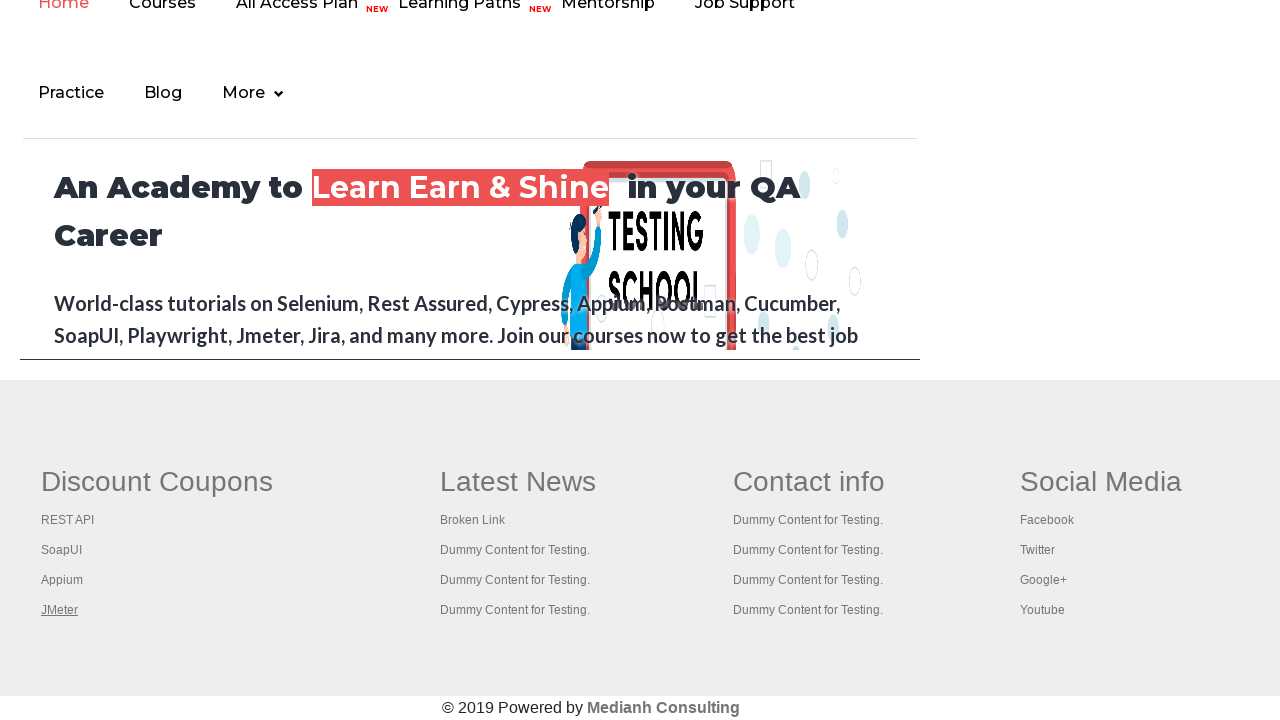

Switched to page with title: REST API Tutorial
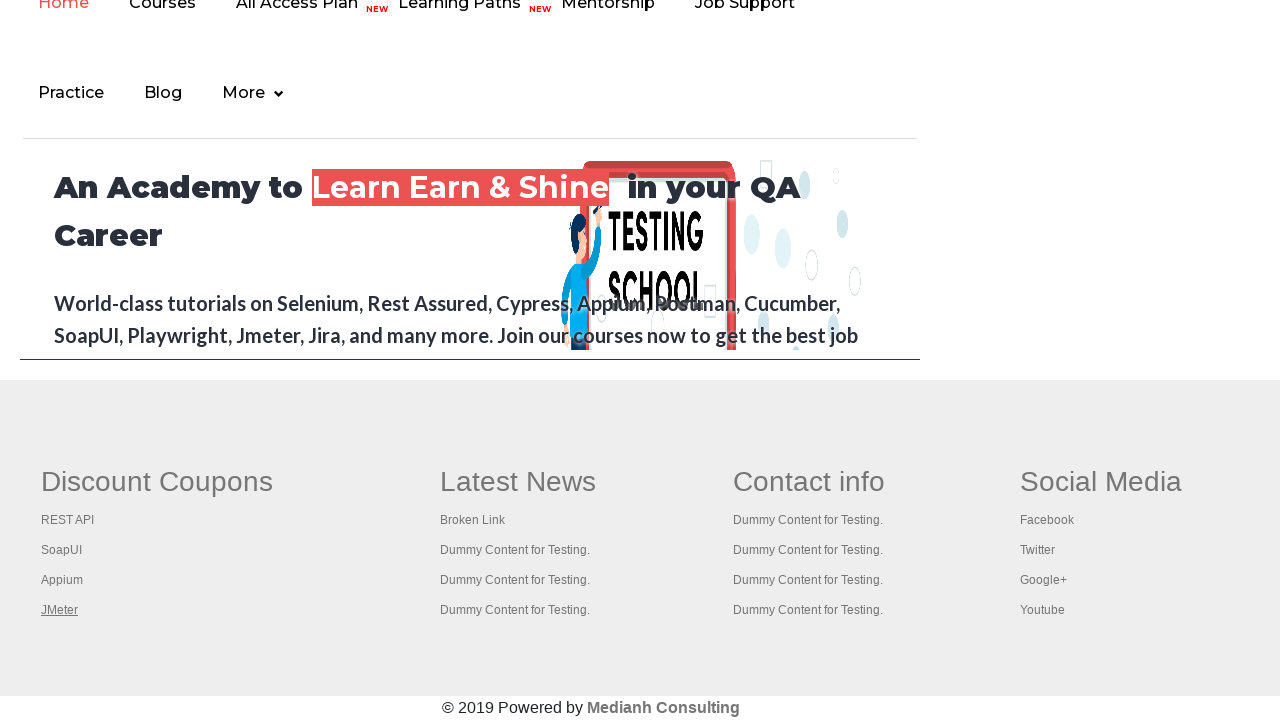

Switched to page with title: The World’s Most Popular API Testing Tool | SoapUI
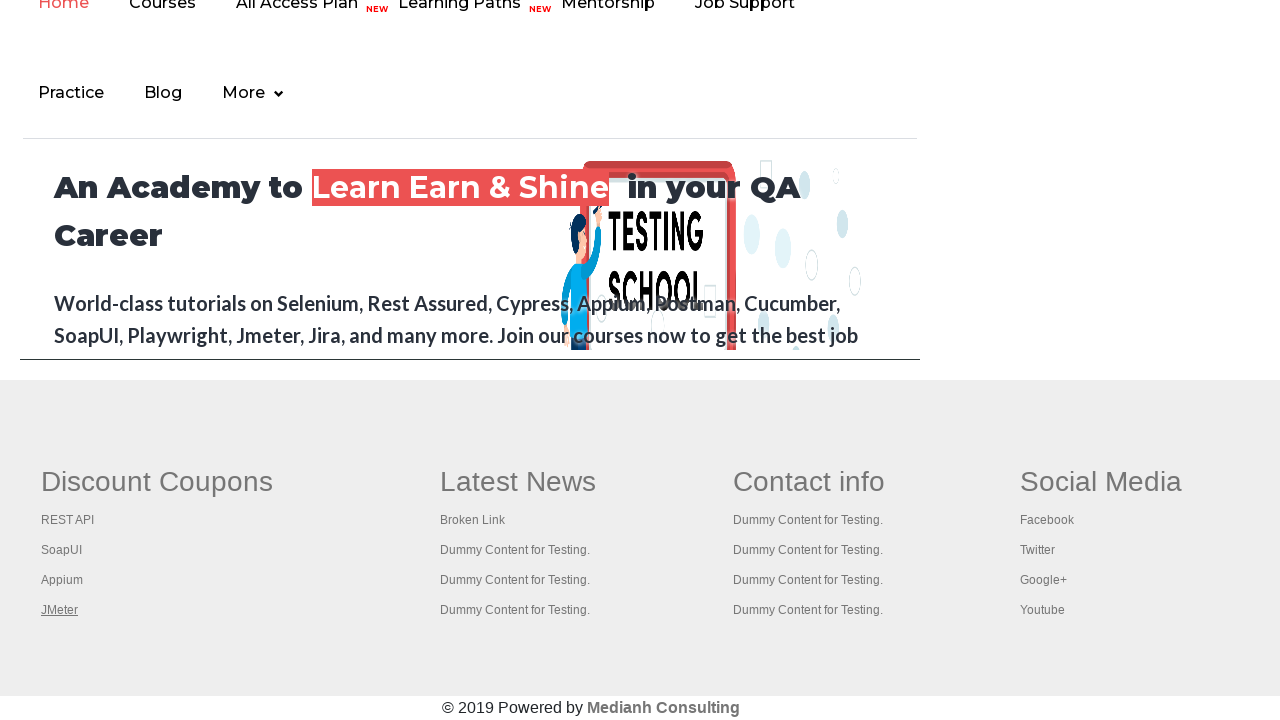

Switched to page with title: Appium tutorial for Mobile Apps testing | RahulShetty Academy | Rahul
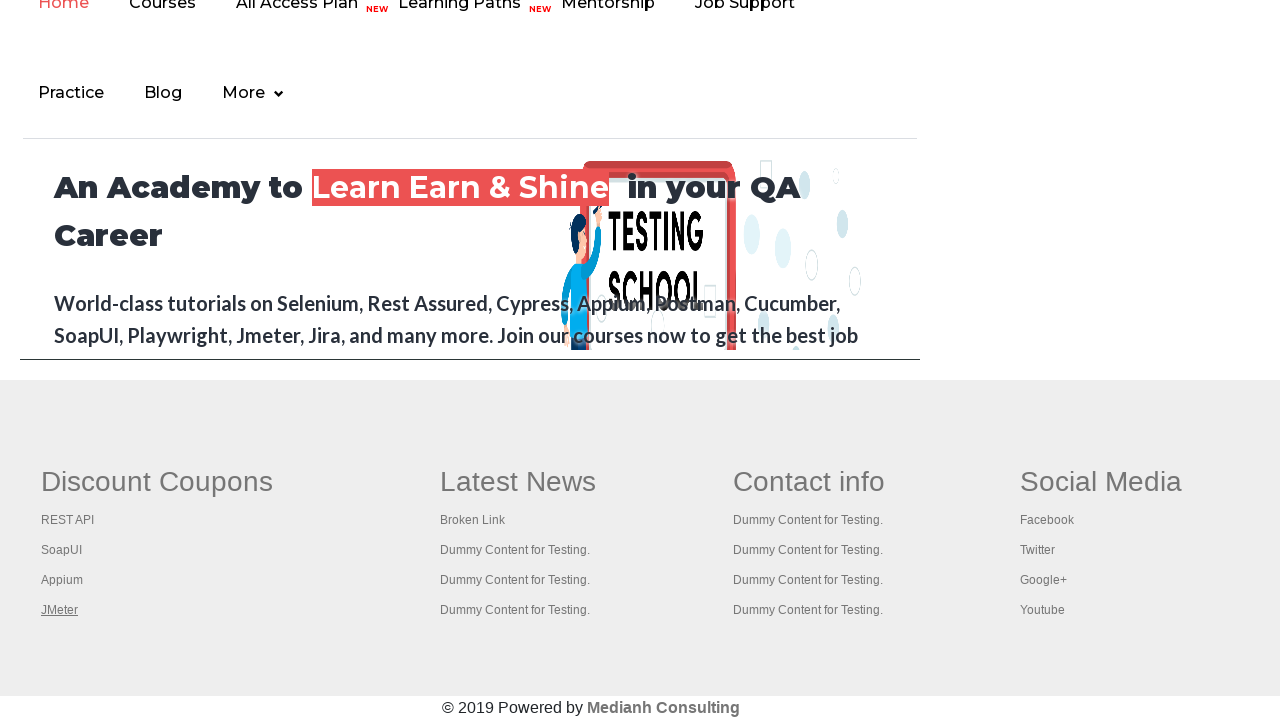

Switched to page with title: Apache JMeter - Apache JMeter™
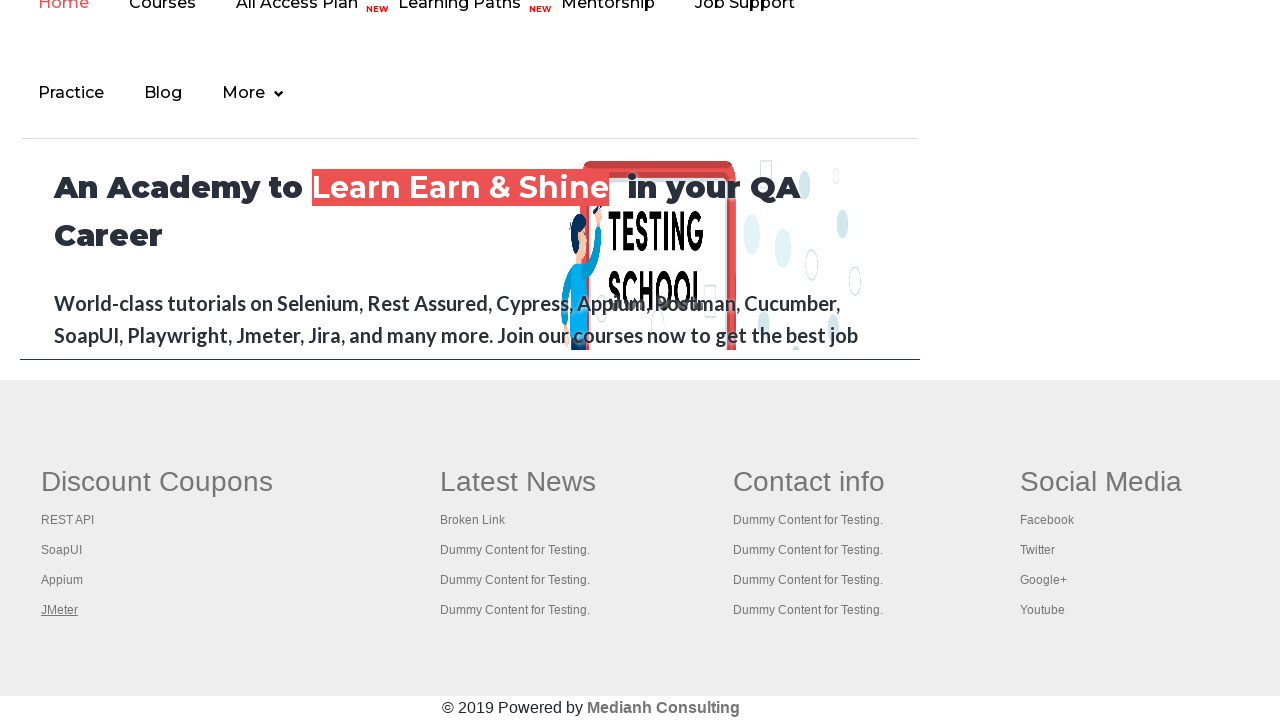

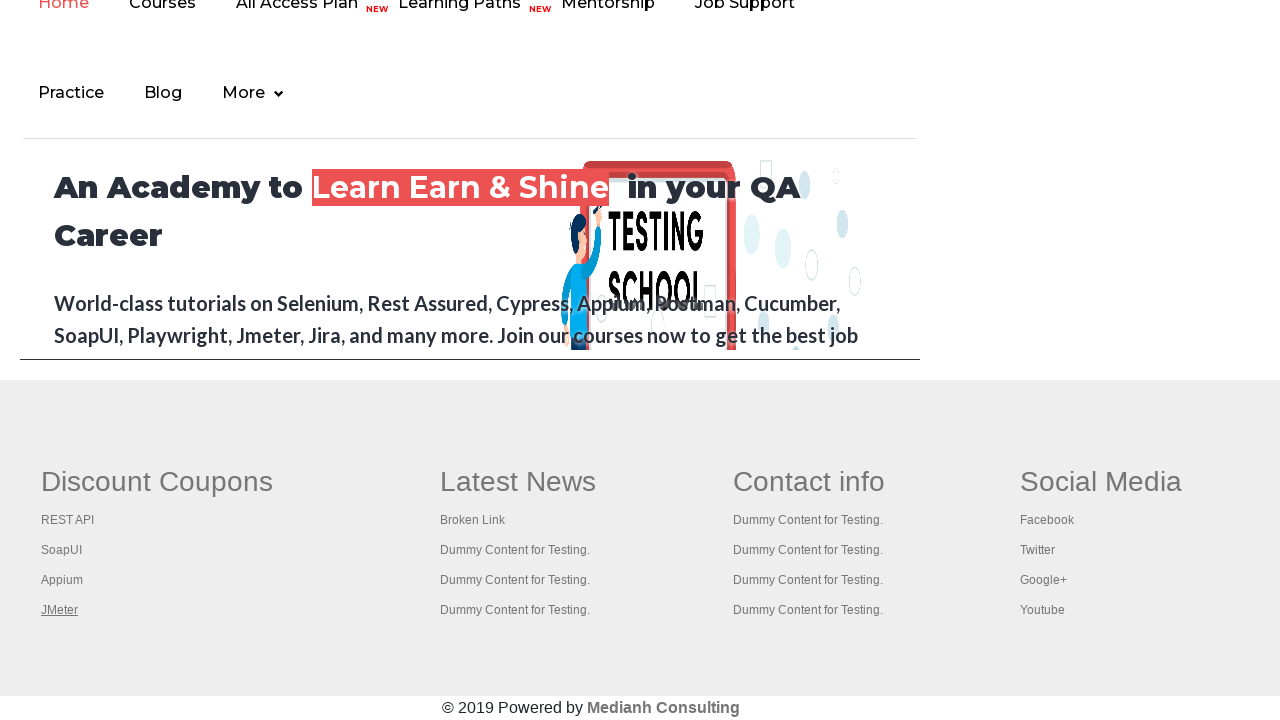